Tests JavaScript confirm dialog by clicking the confirm button, dismissing it, and verifying the cancel result

Starting URL: https://the-internet.herokuapp.com/javascript_alerts

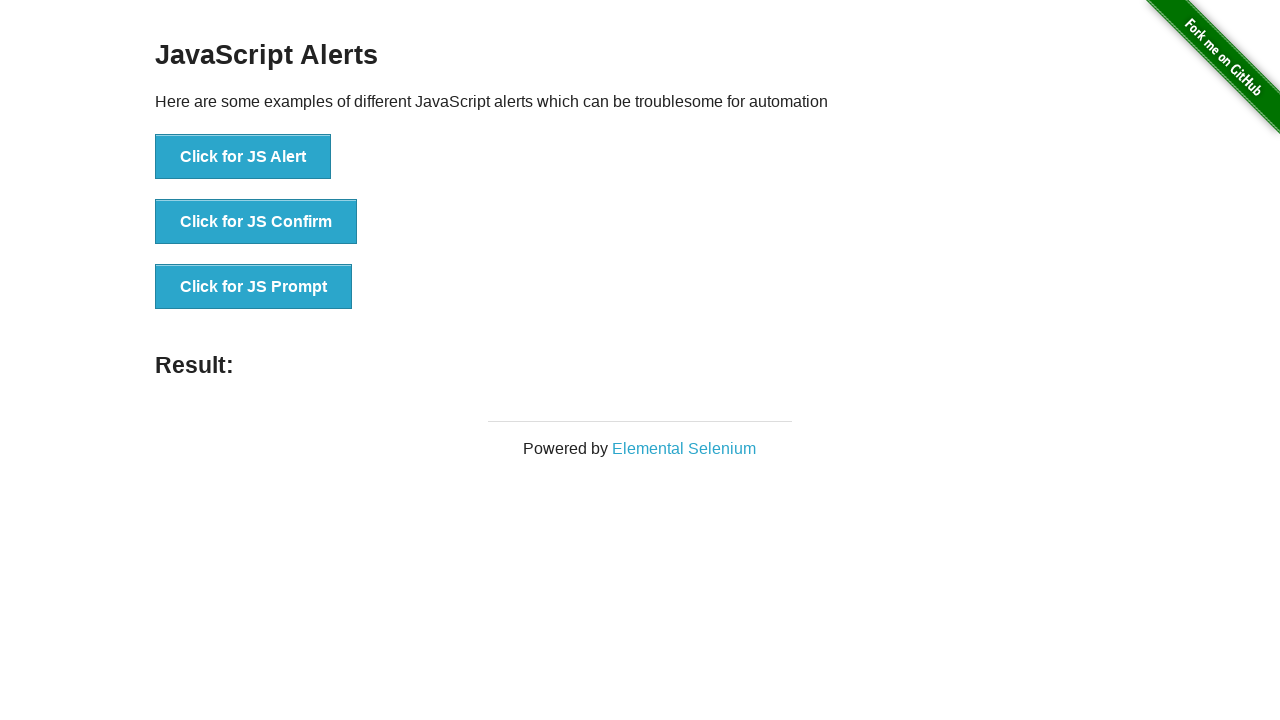

Navigated to JavaScript alerts test page
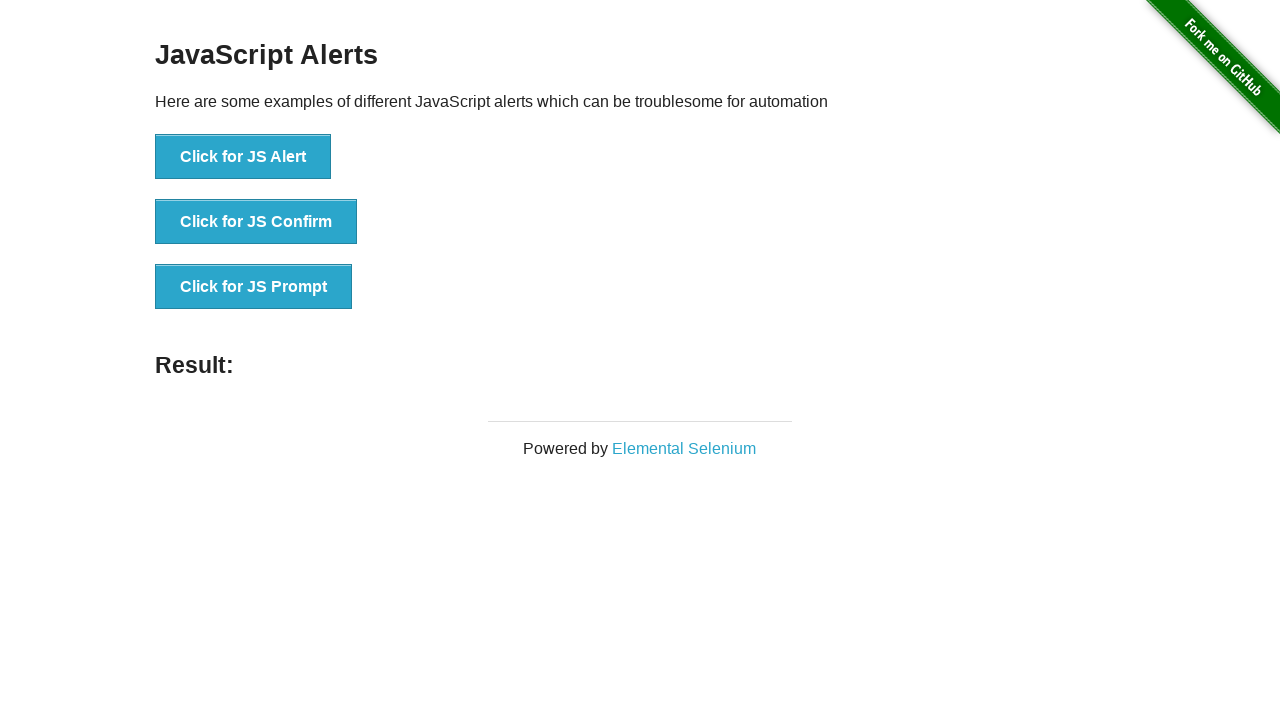

Clicked the 'Click for JS Confirm' button at (256, 222) on text='Click for JS Confirm'
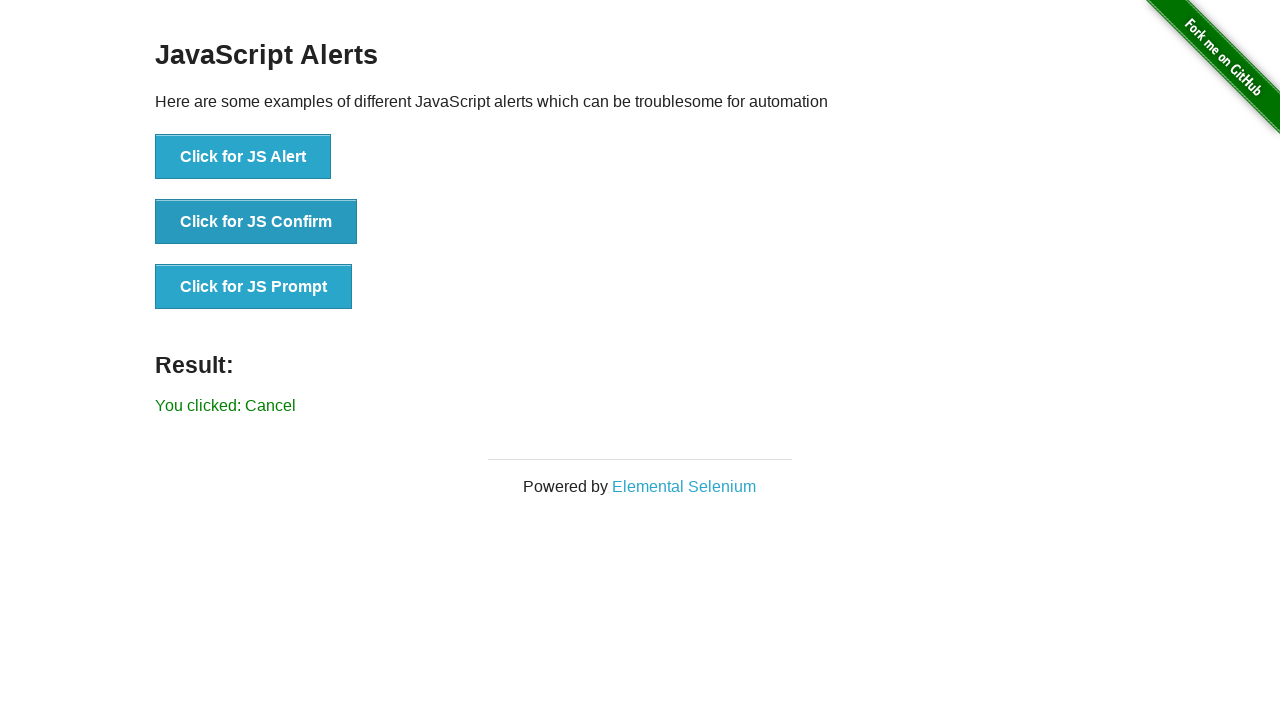

Set up dialog handler to dismiss confirm dialog
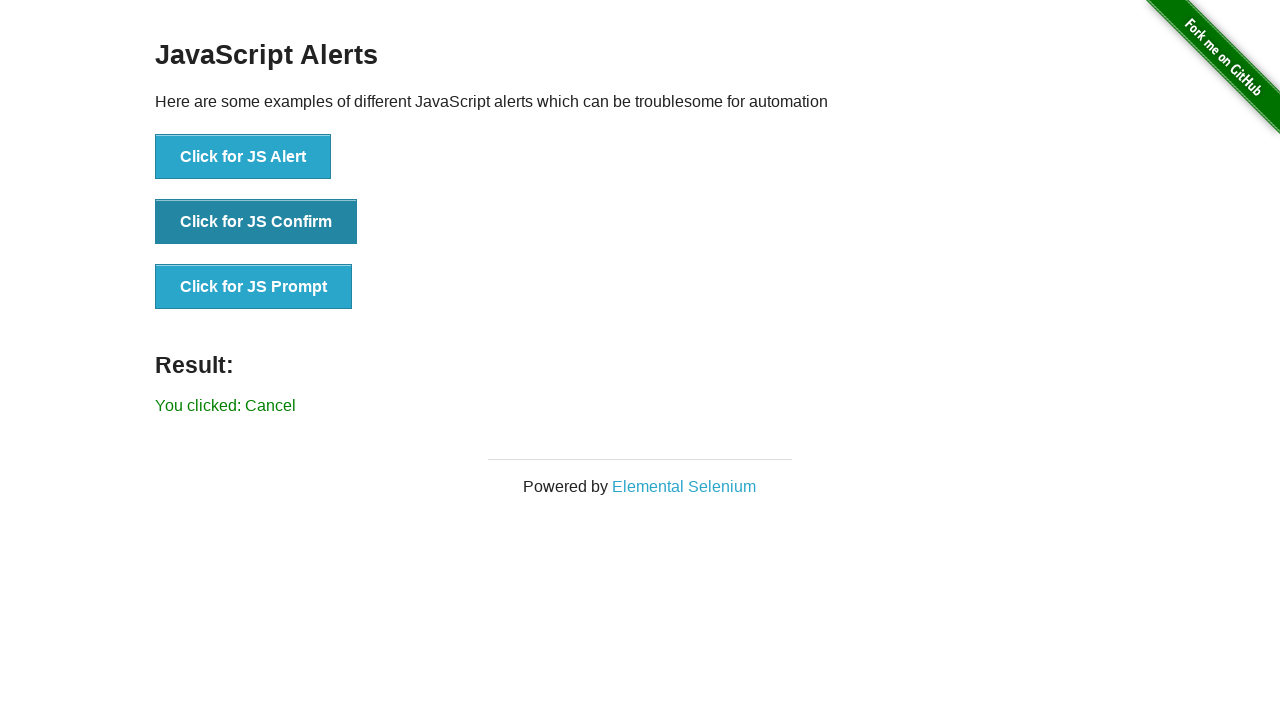

Clicked the 'Click for JS Confirm' button again to trigger and dismiss the dialog at (256, 222) on text='Click for JS Confirm'
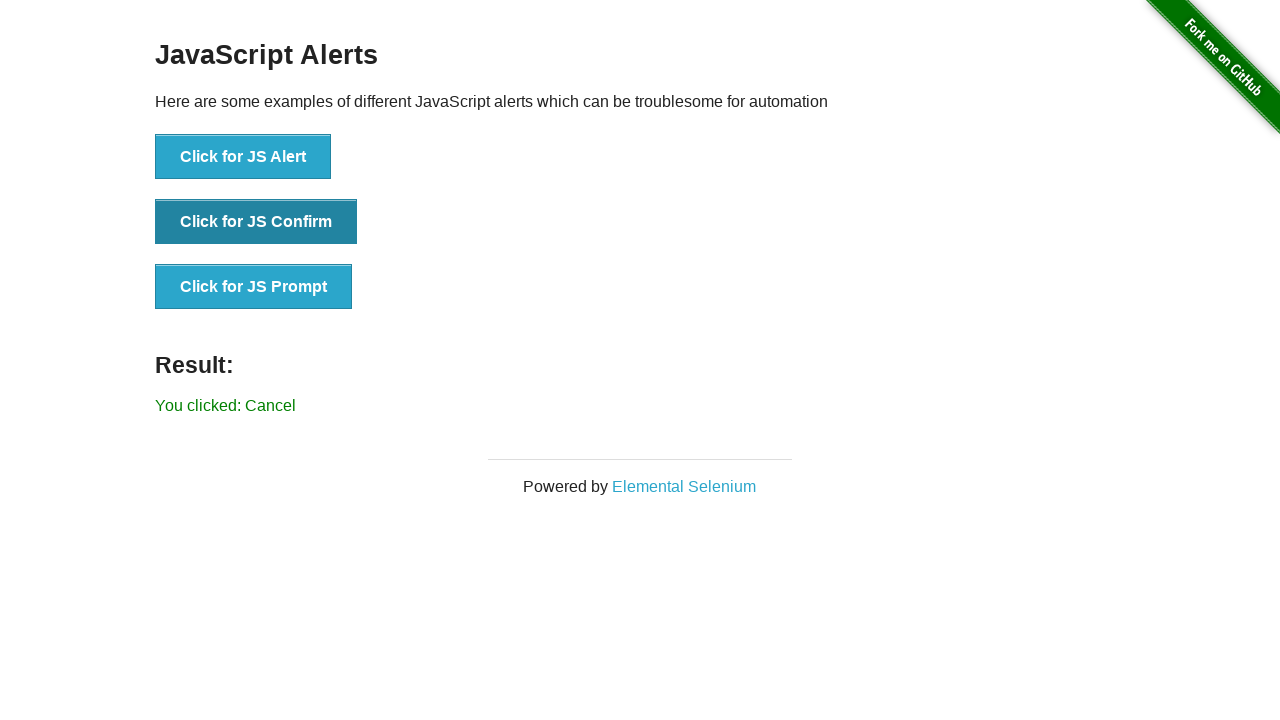

Retrieved result message text
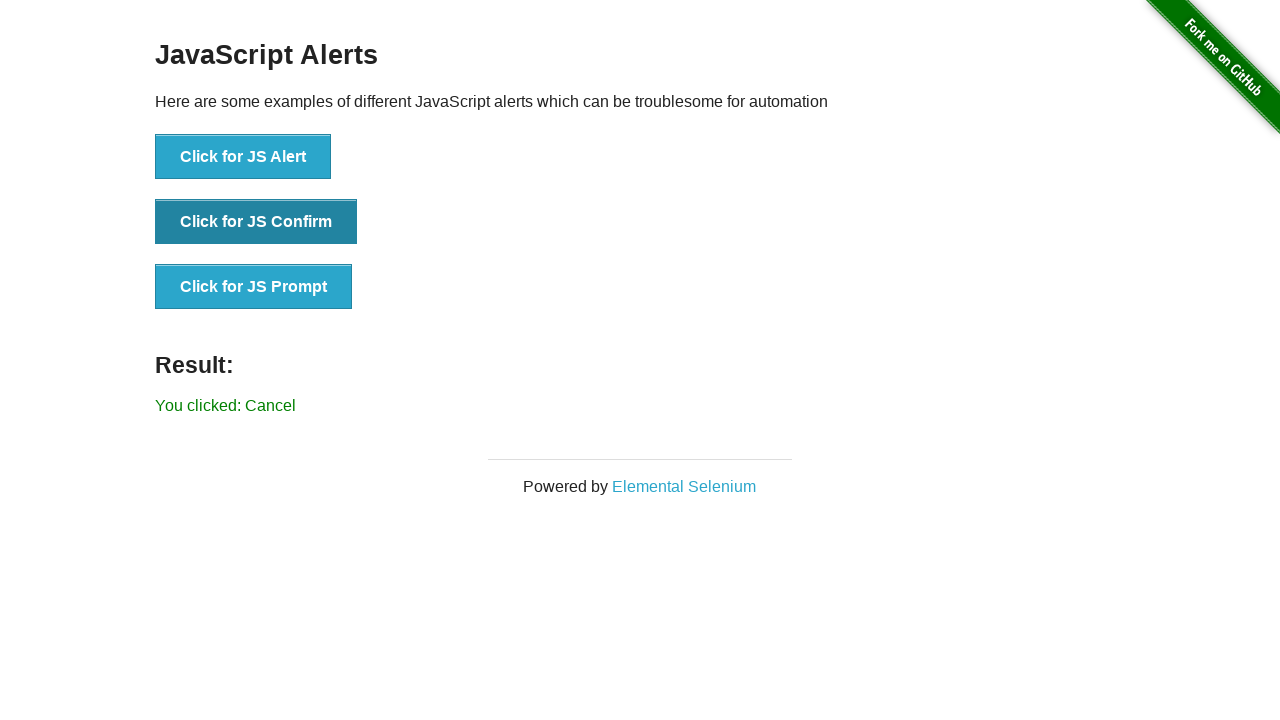

Verified result message does not contain 'successfully' - confirm was properly dismissed
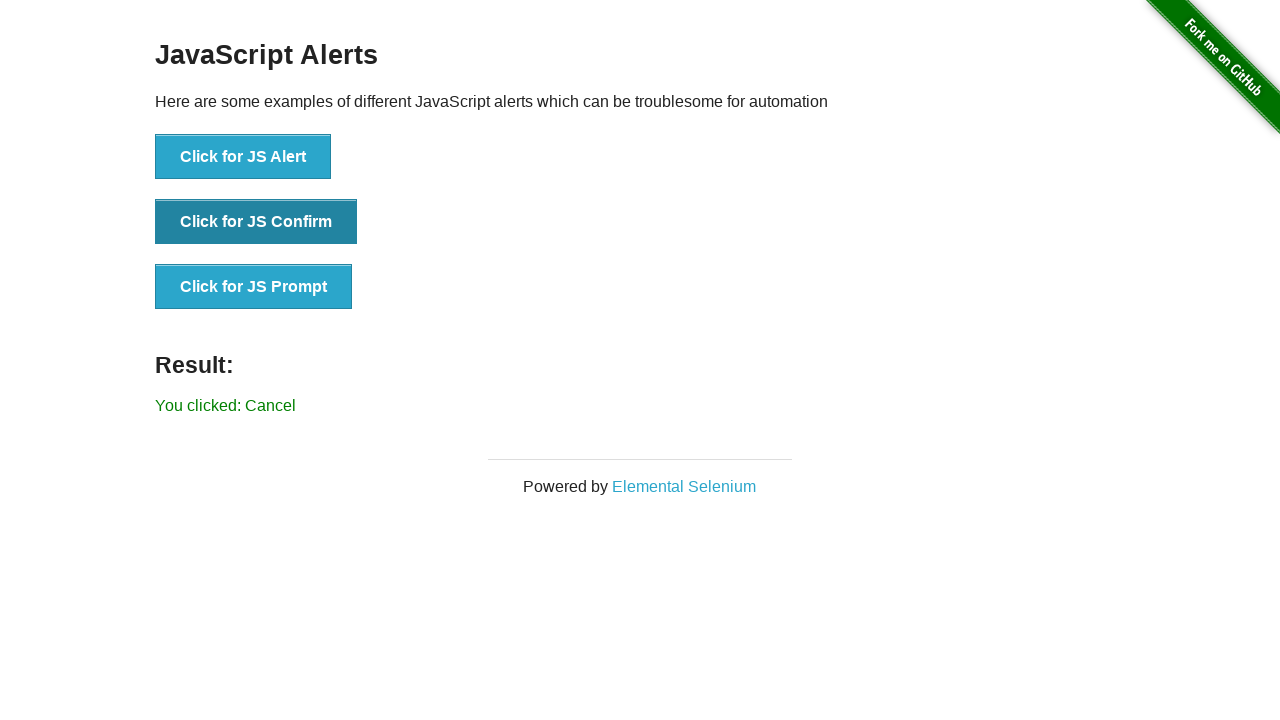

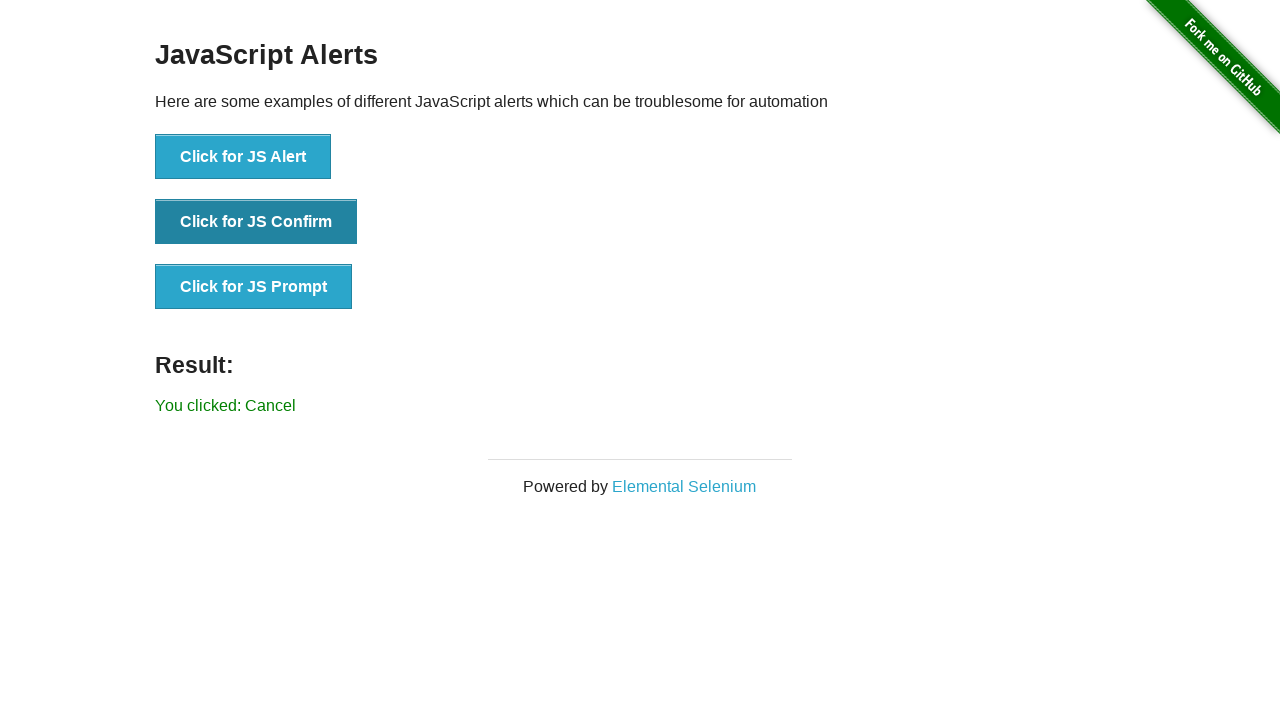